Tests file download functionality by clicking on a download link for a file on the download page

Starting URL: http://the-internet.herokuapp.com/download

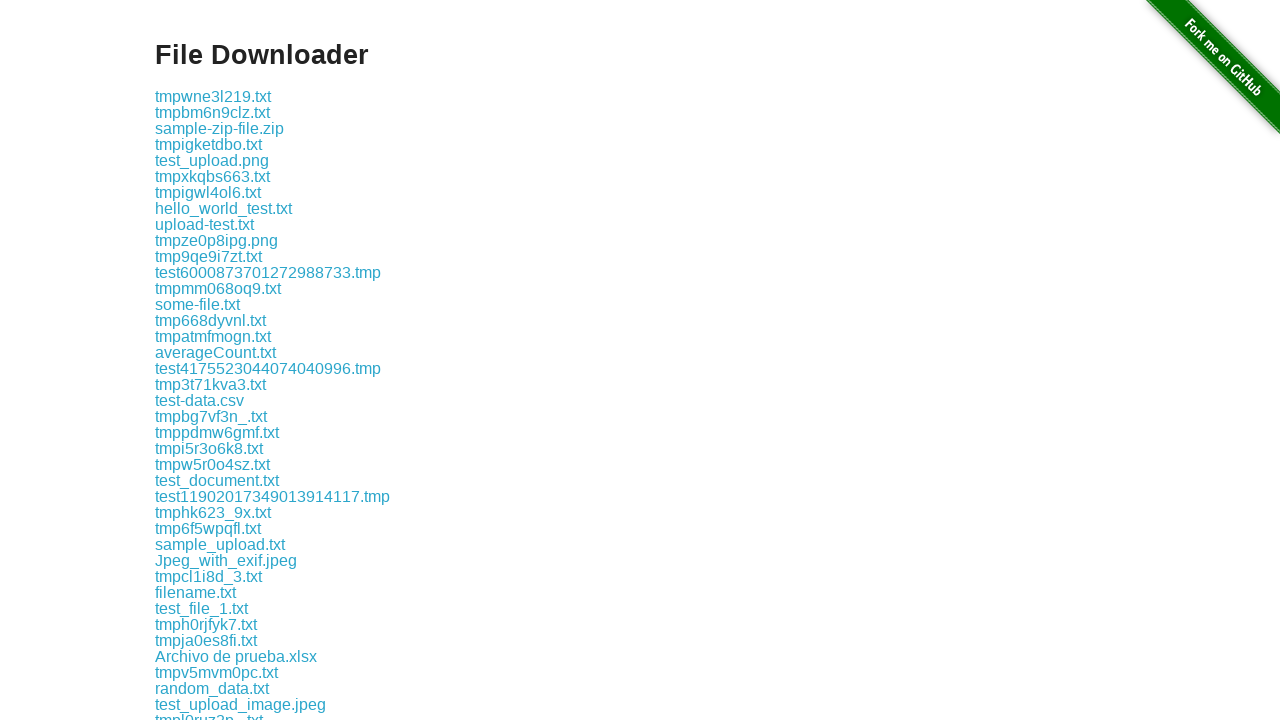

Clicked on download link for 'some-file.txt' at (198, 304) on a:has-text('some-file.txt')
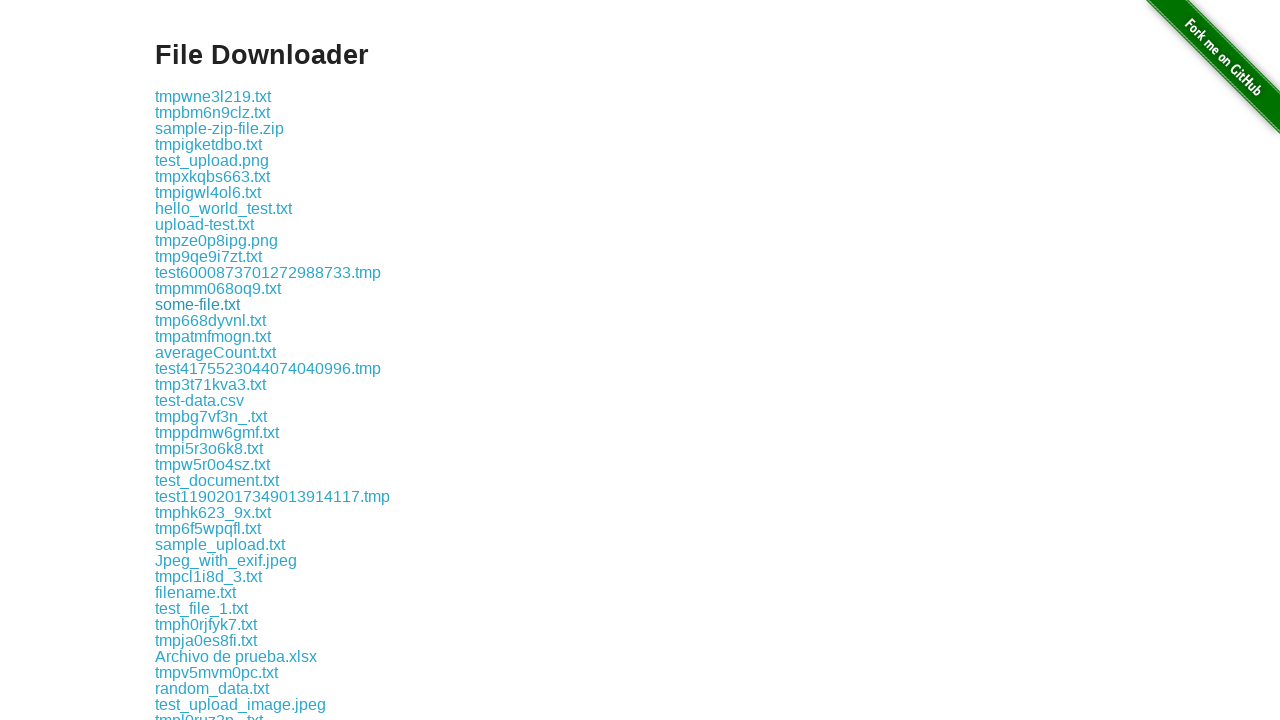

Waited 3 seconds for file download to complete
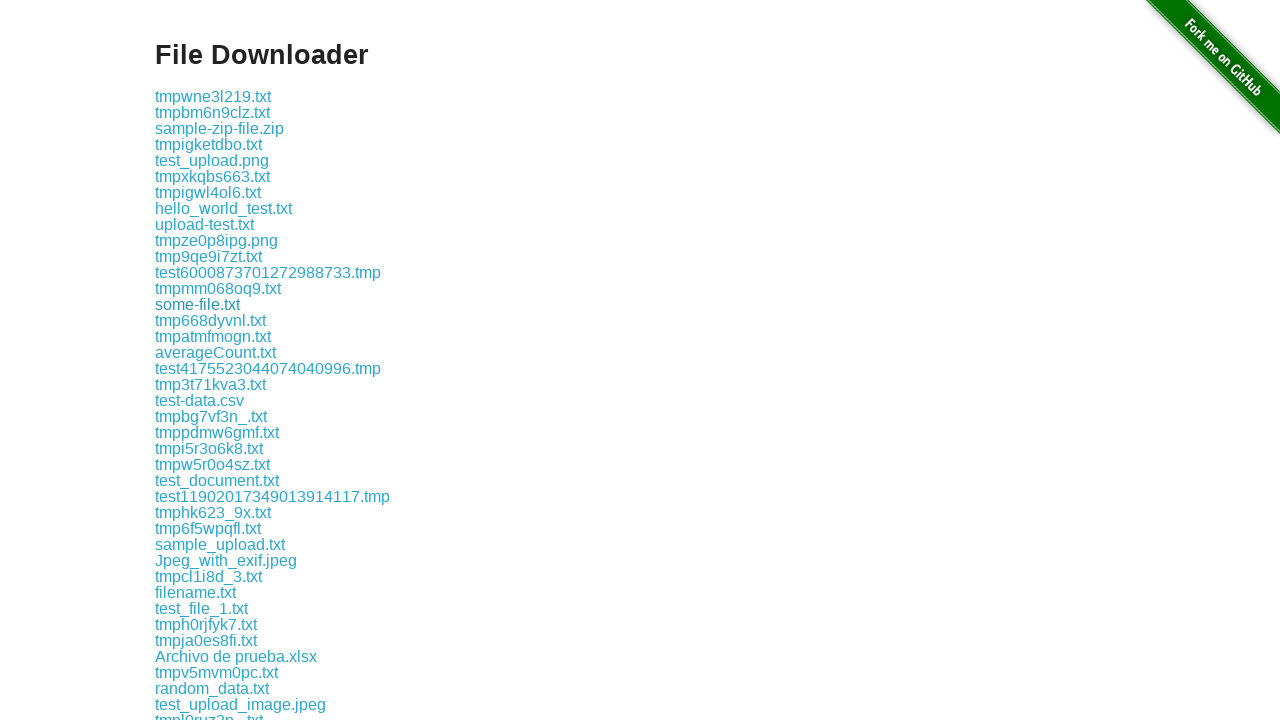

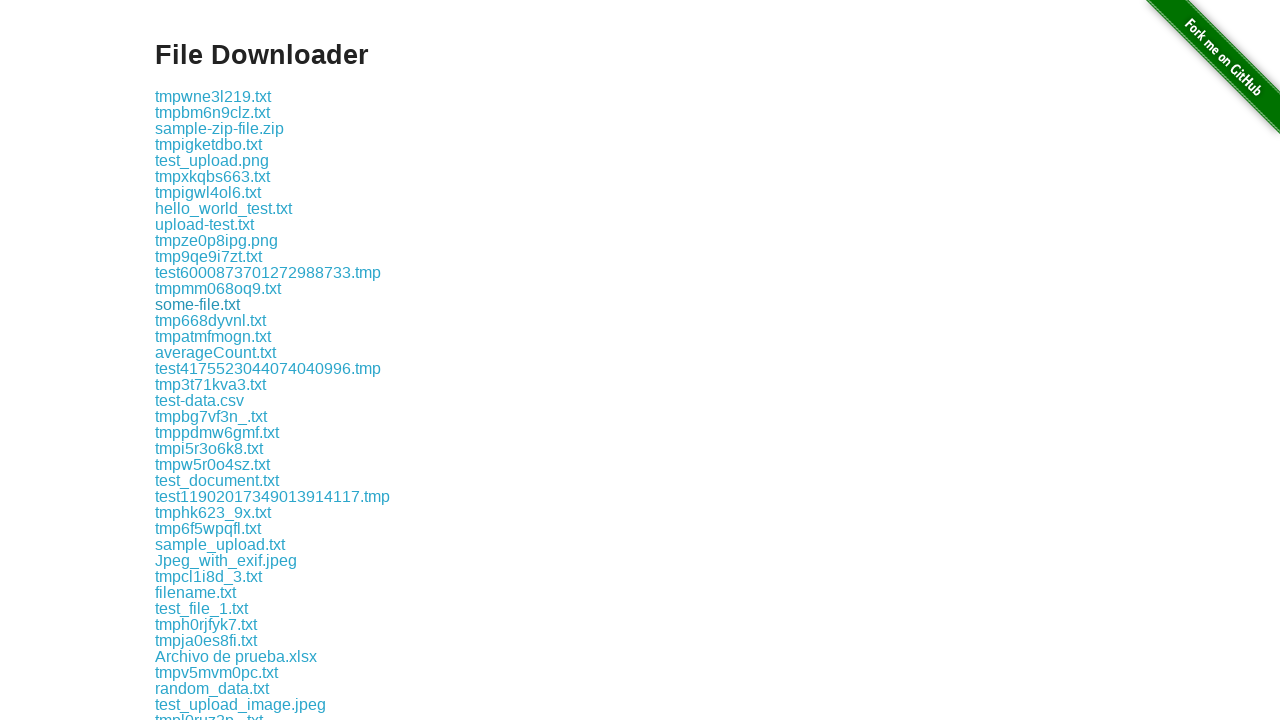